Opens a modal dialog and then closes it

Starting URL: https://demoqa.com/modal-dialogs

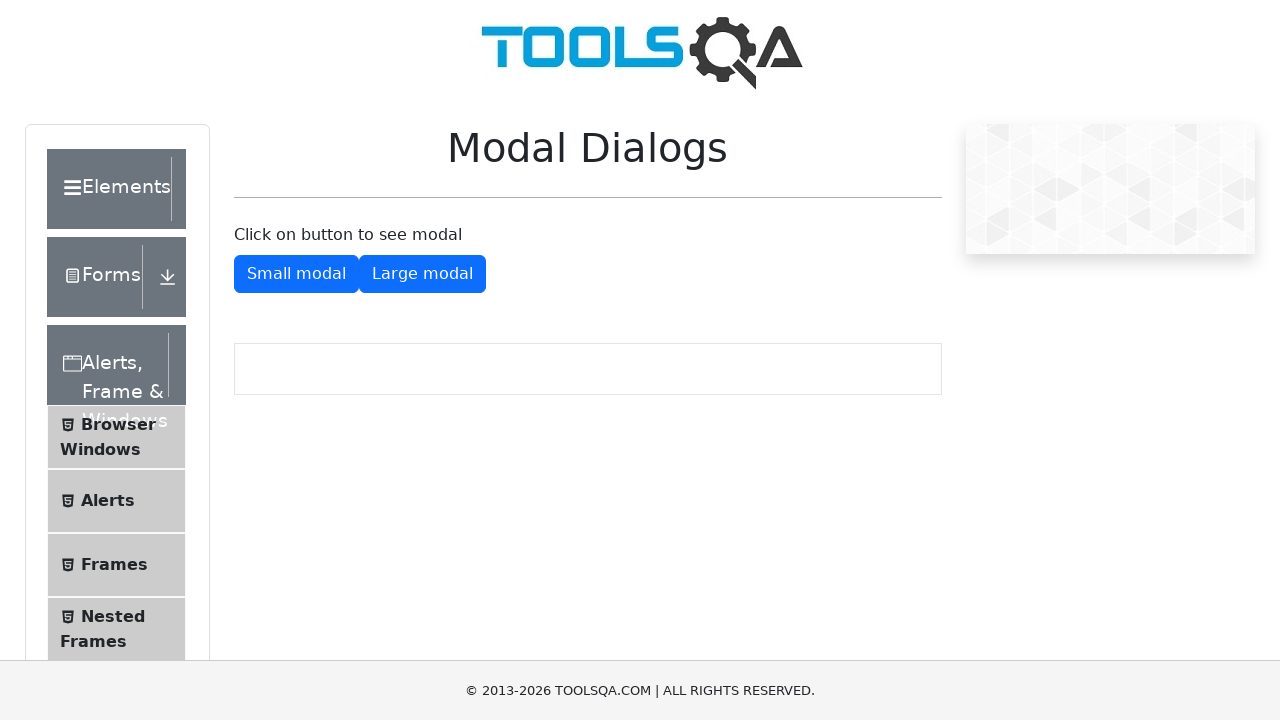

Clicked button to open small modal dialog at (296, 274) on #showSmallModal
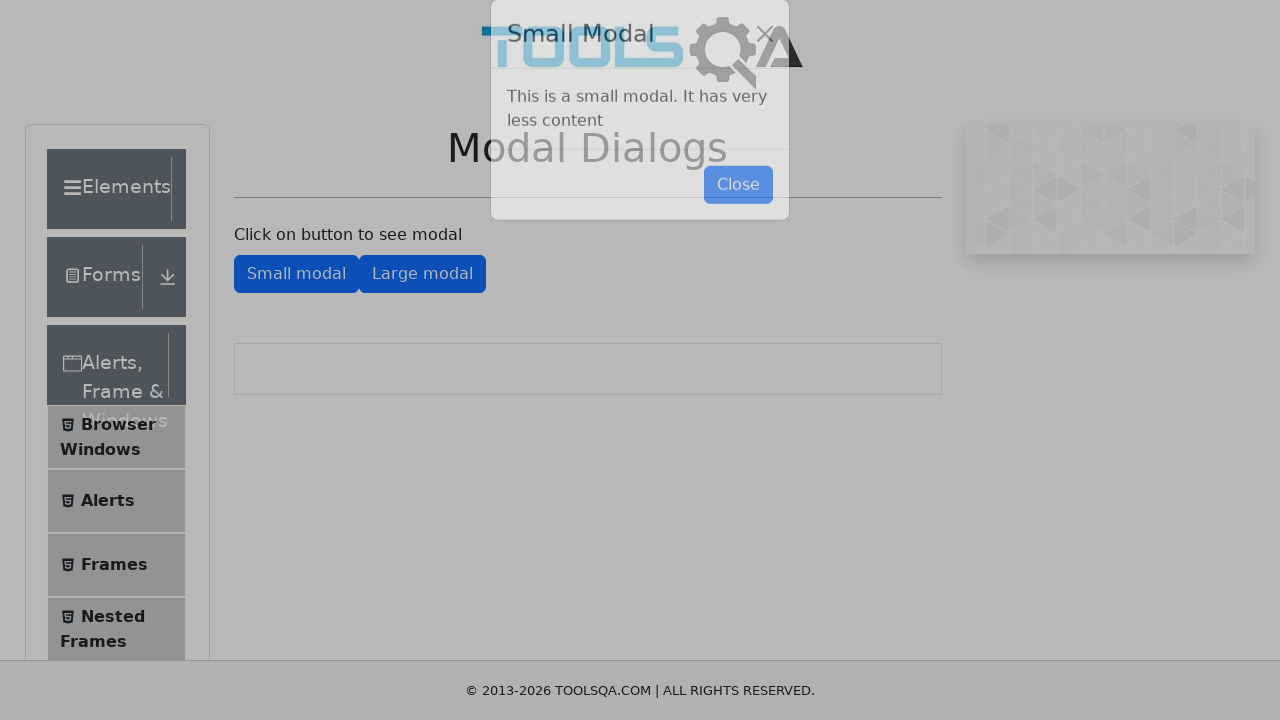

Clicked button to close small modal dialog at (738, 214) on #closeSmallModal
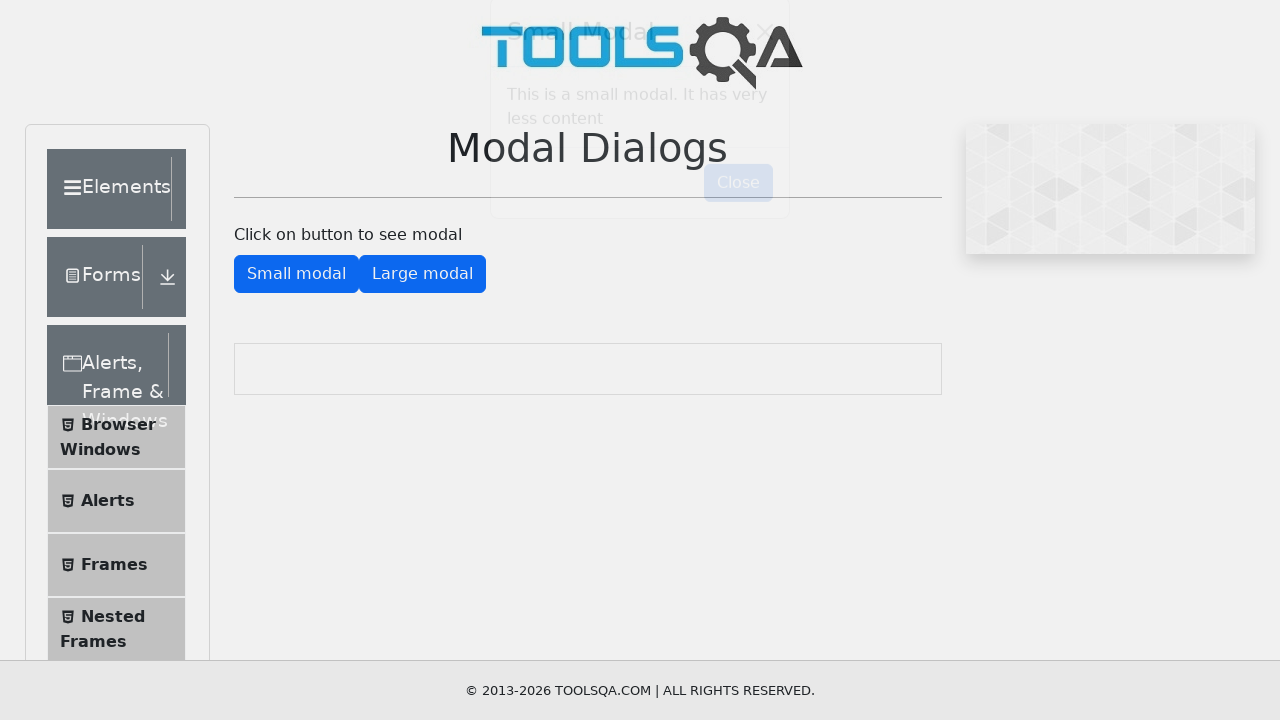

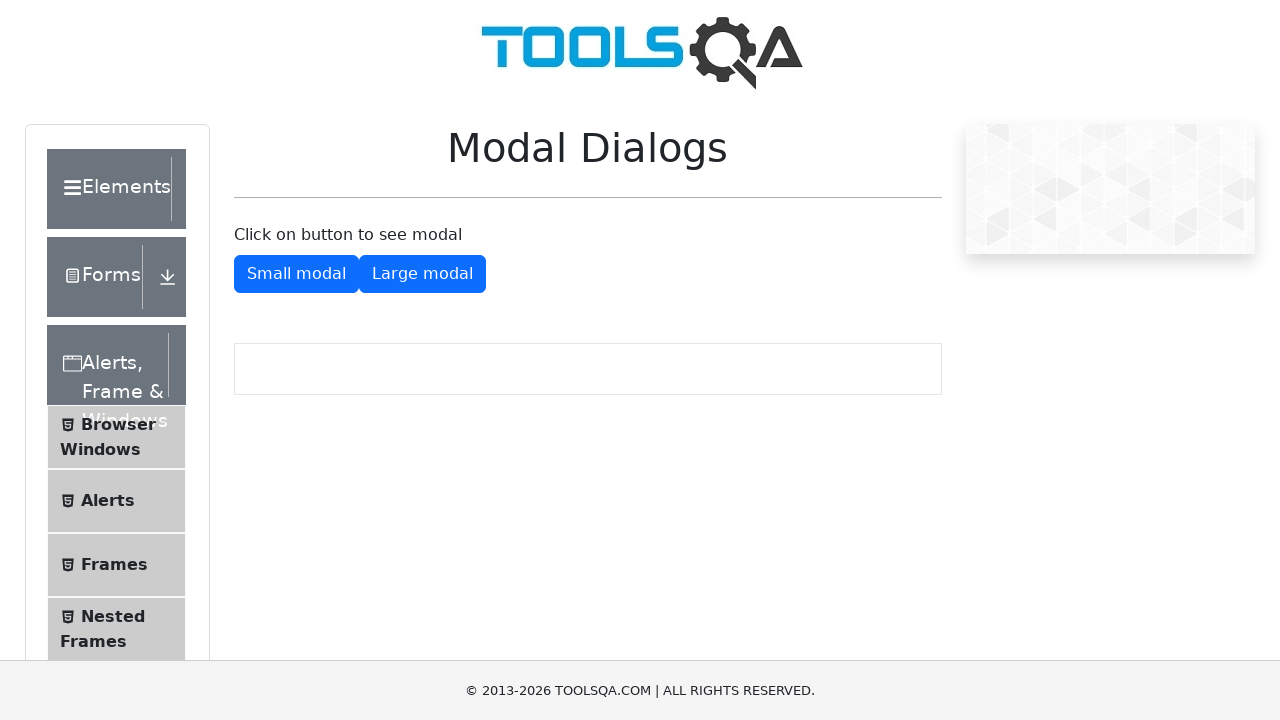